Tests jQuery UI slider interaction by dragging the slider handle to a new position

Starting URL: http://jqueryui.com/slider/

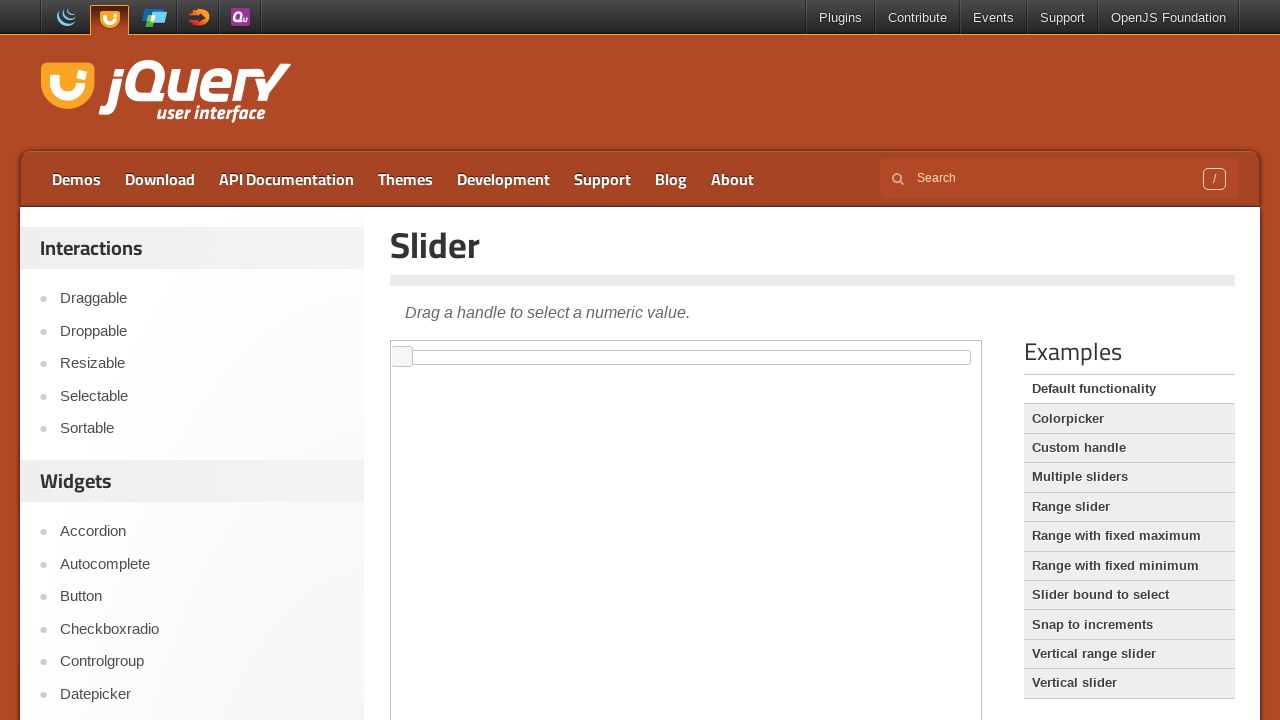

Located the first iframe containing the slider demo
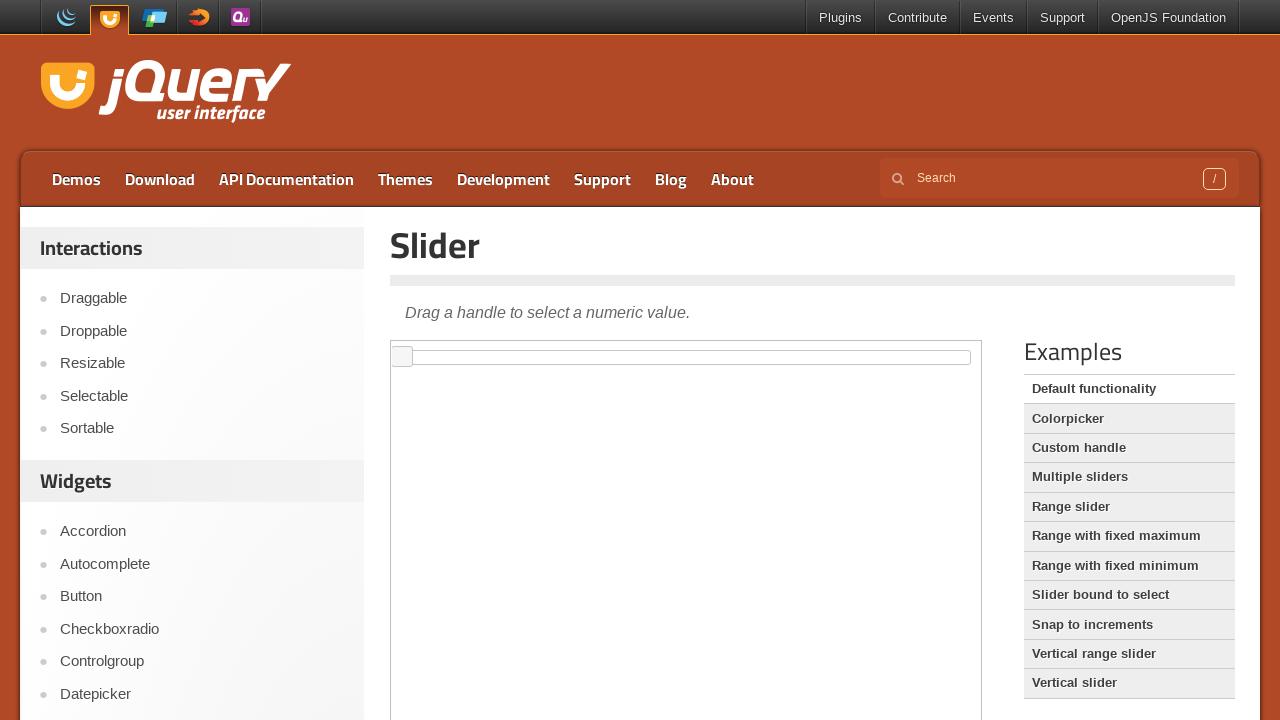

Located the slider element within the iframe
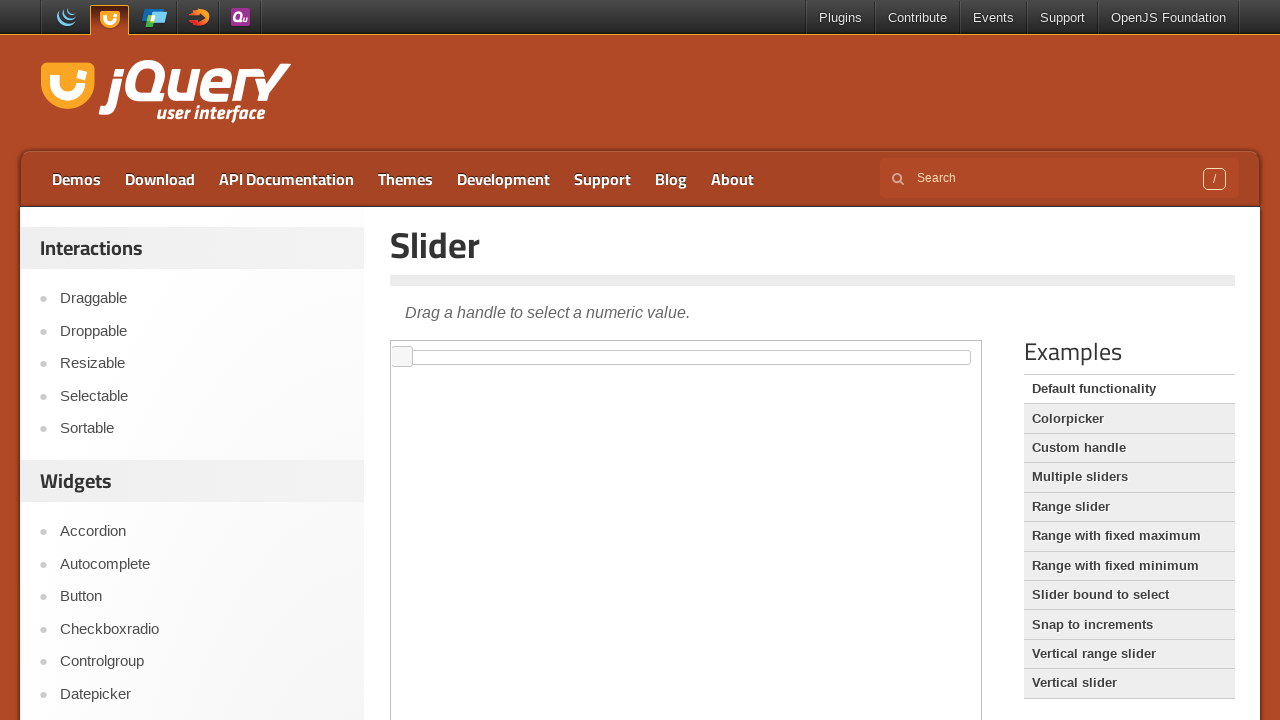

Located the slider handle element
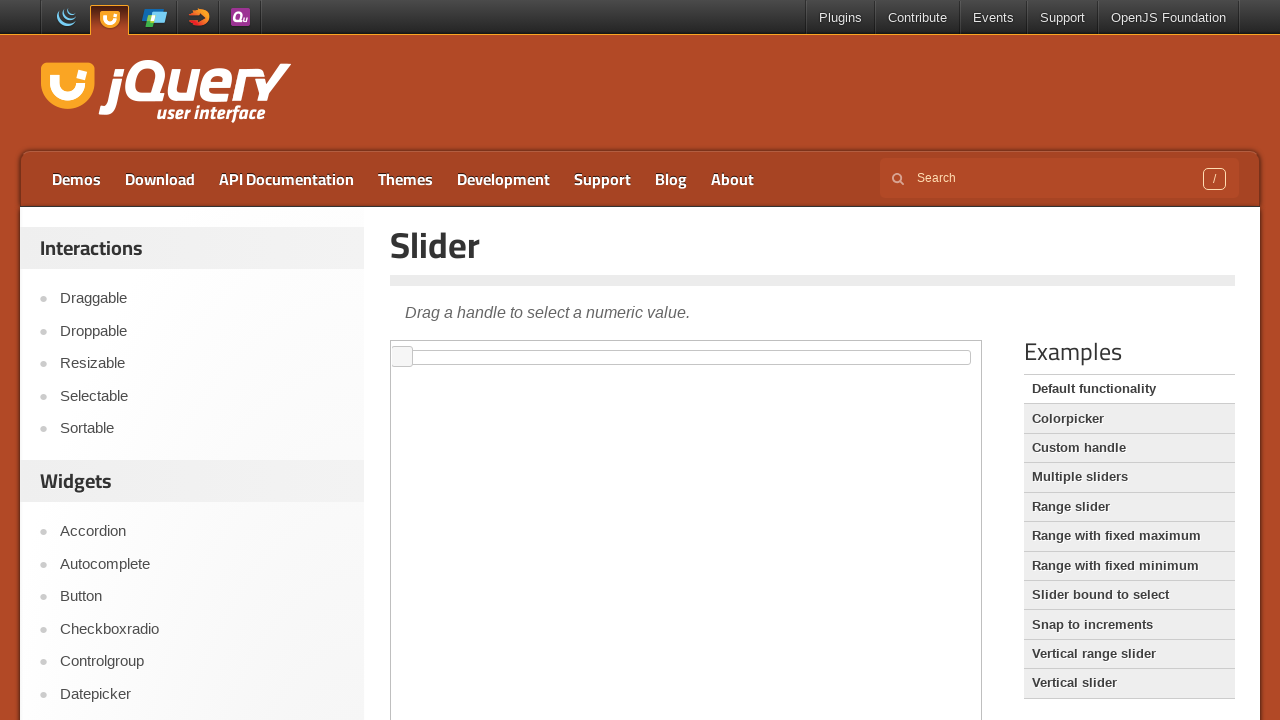

Dragged the slider handle 2 pixels horizontally to the right at (395, 347)
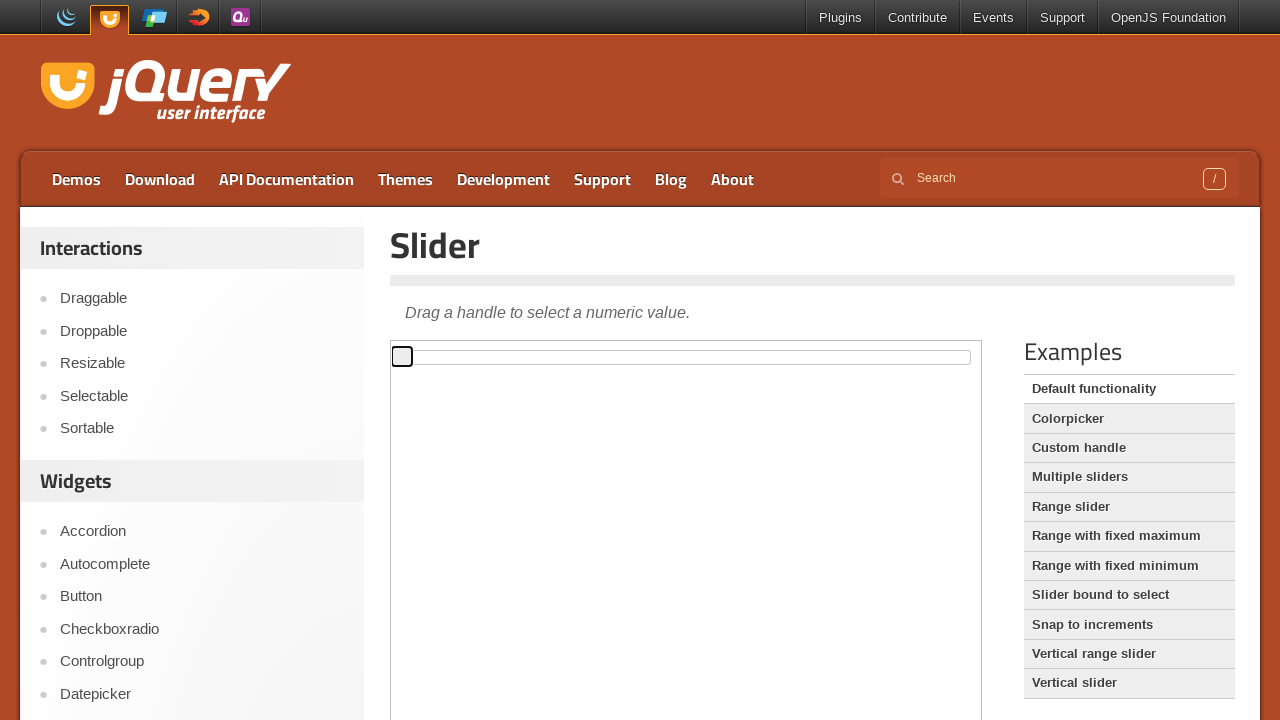

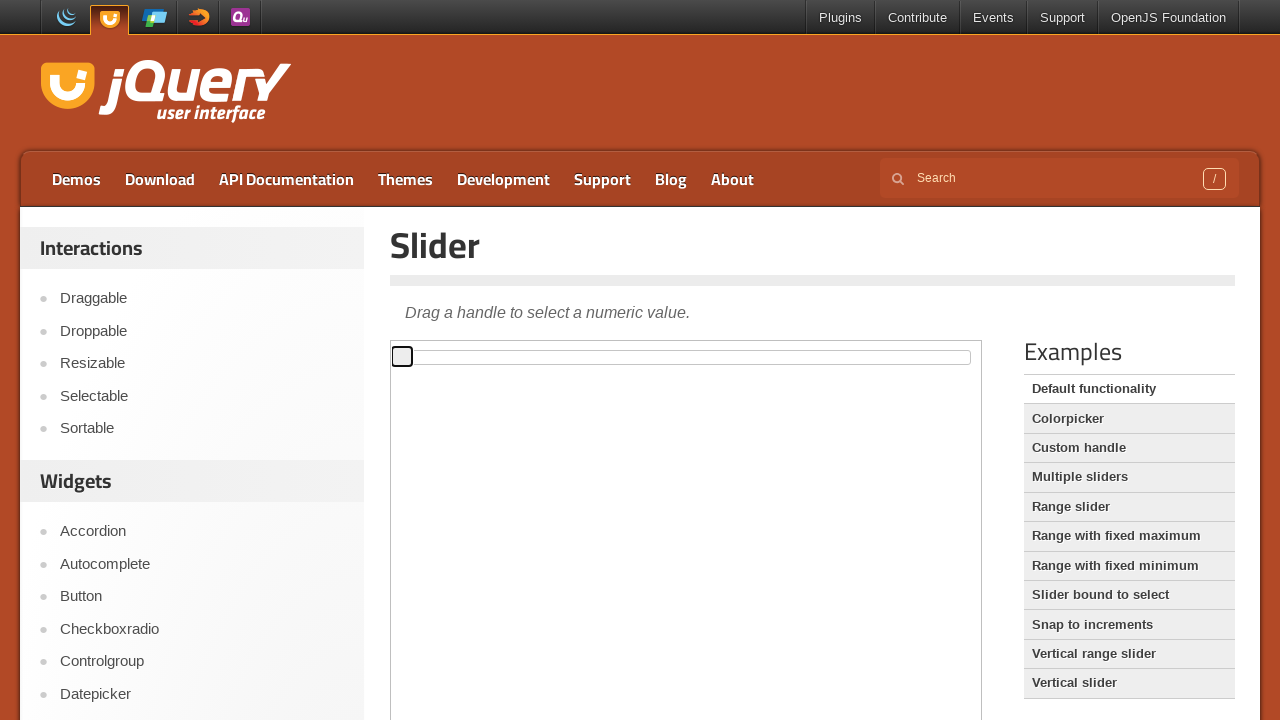